Tests typing initial text and then appending more text to the search box

Starting URL: https://duckduckgo.com/

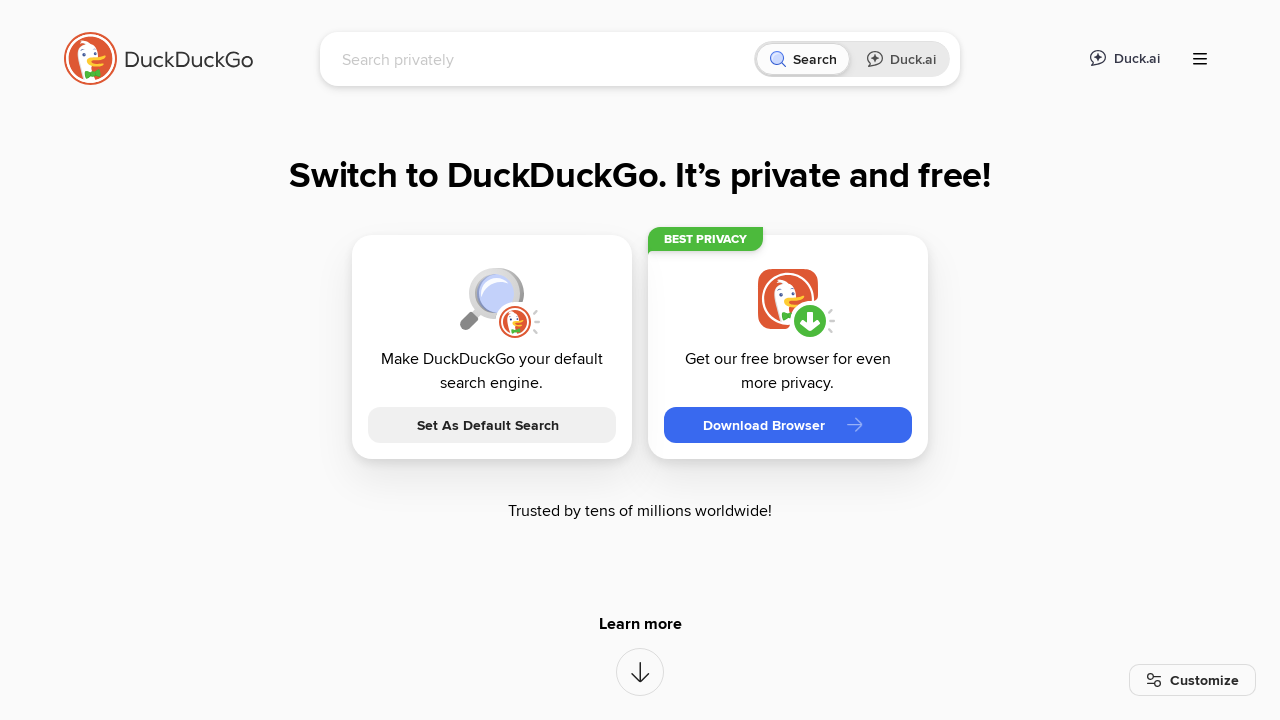

Located search box element with ID 'searchbox_input'
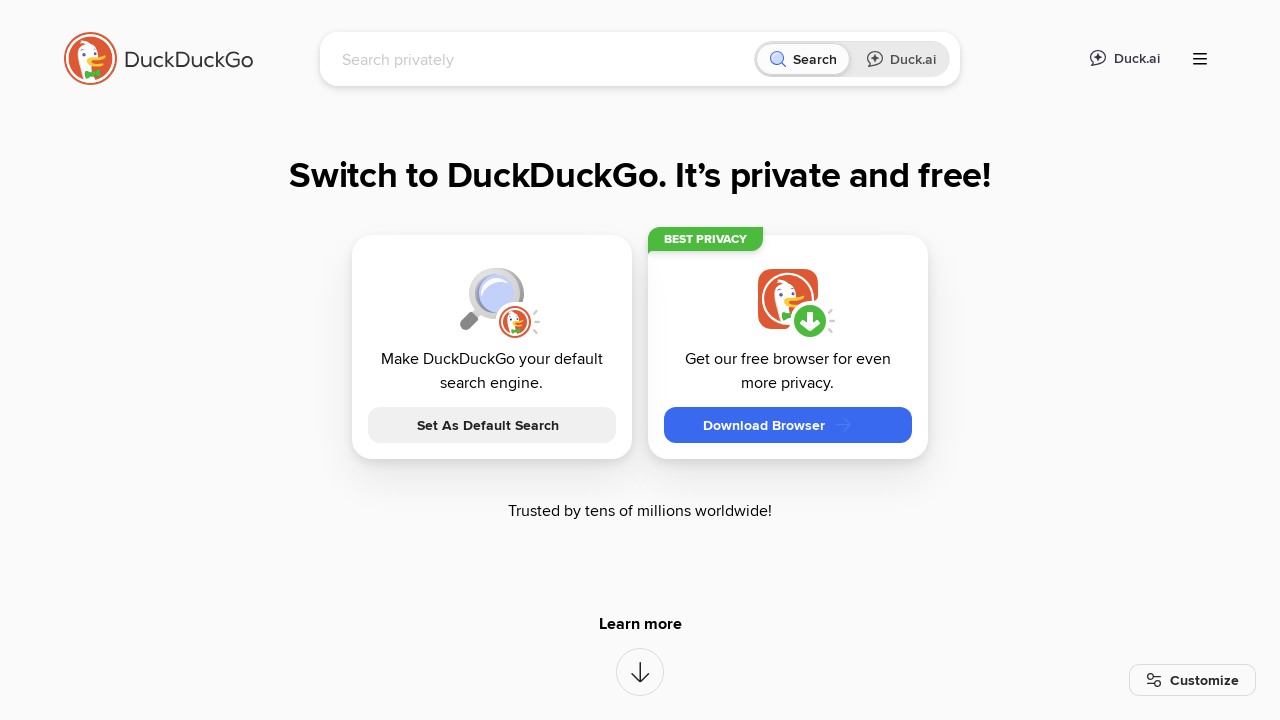

Filled search box with initial text 'initial' on #searchbox_input
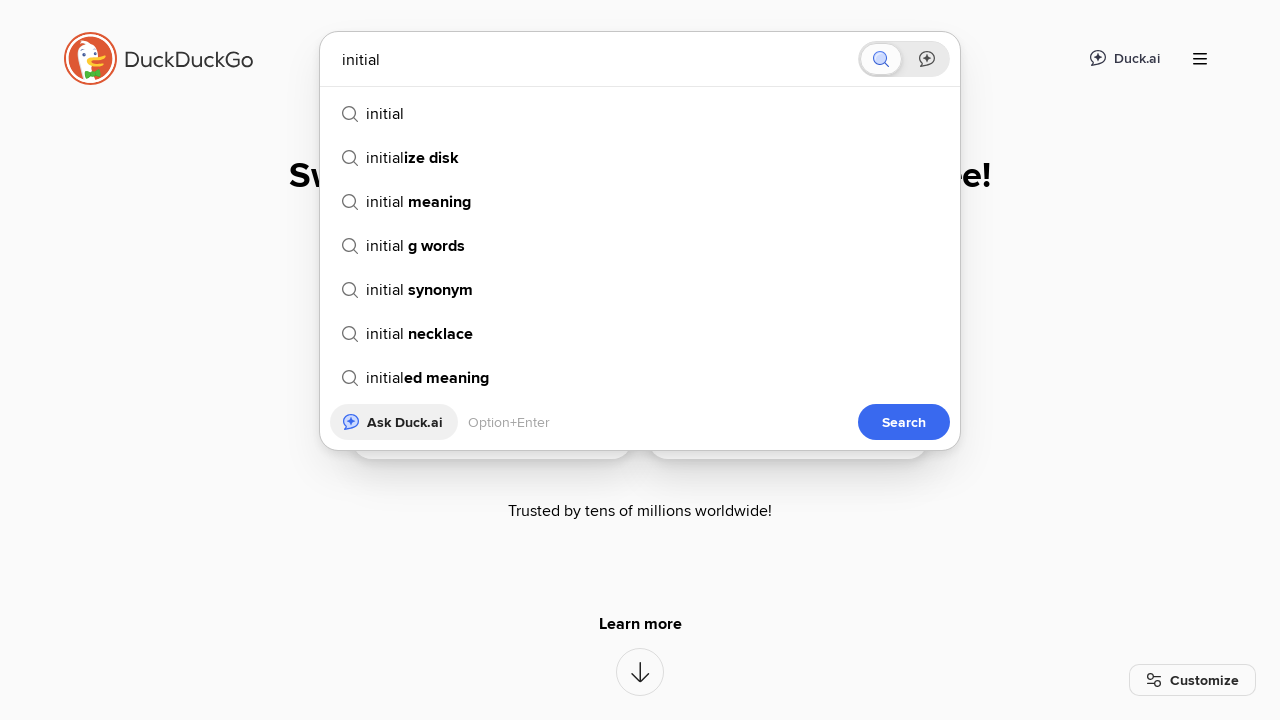

Pressed End key to move cursor to end of search box on #searchbox_input
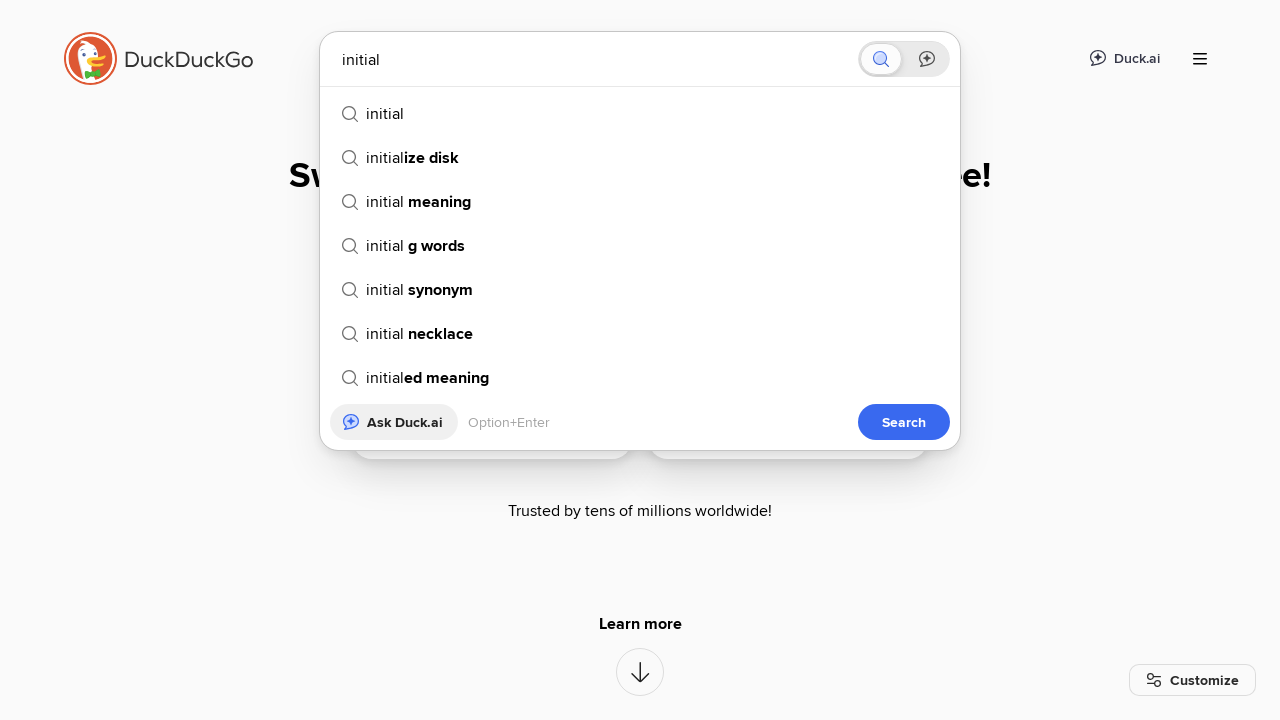

Typed 'Appended' text to search box on #searchbox_input
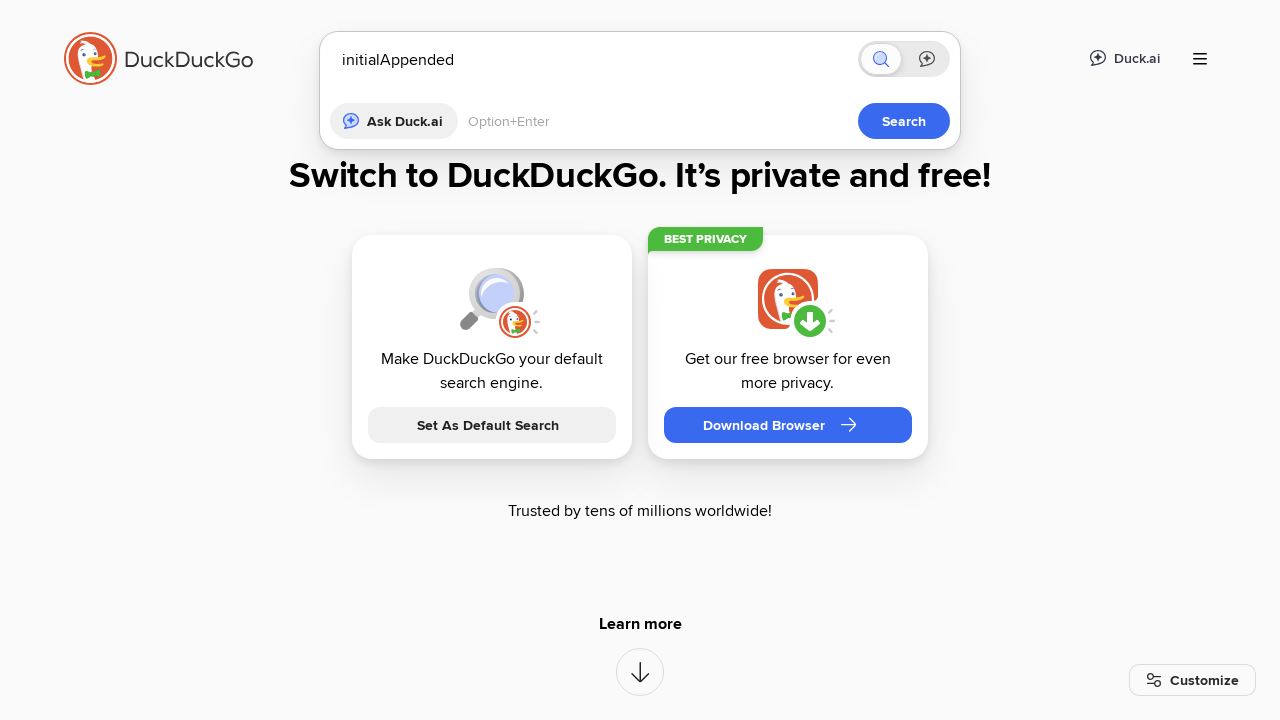

Verified that 'Appended' text is present in search box value
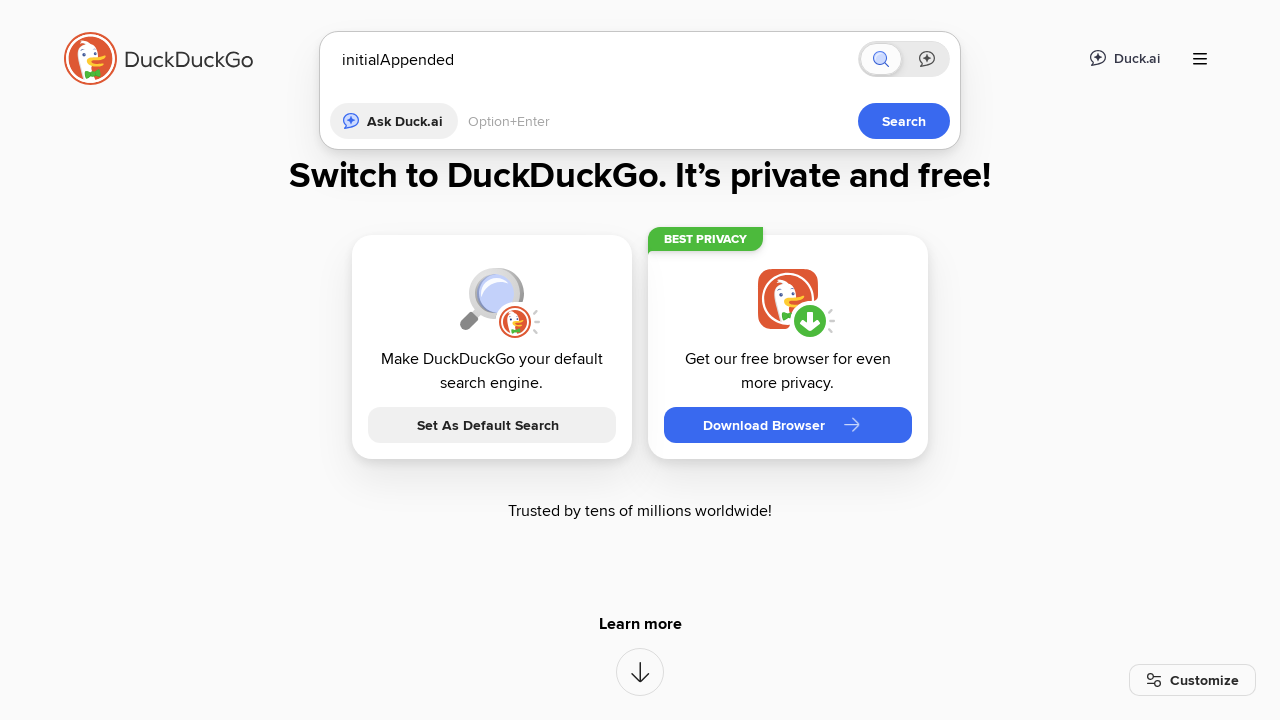

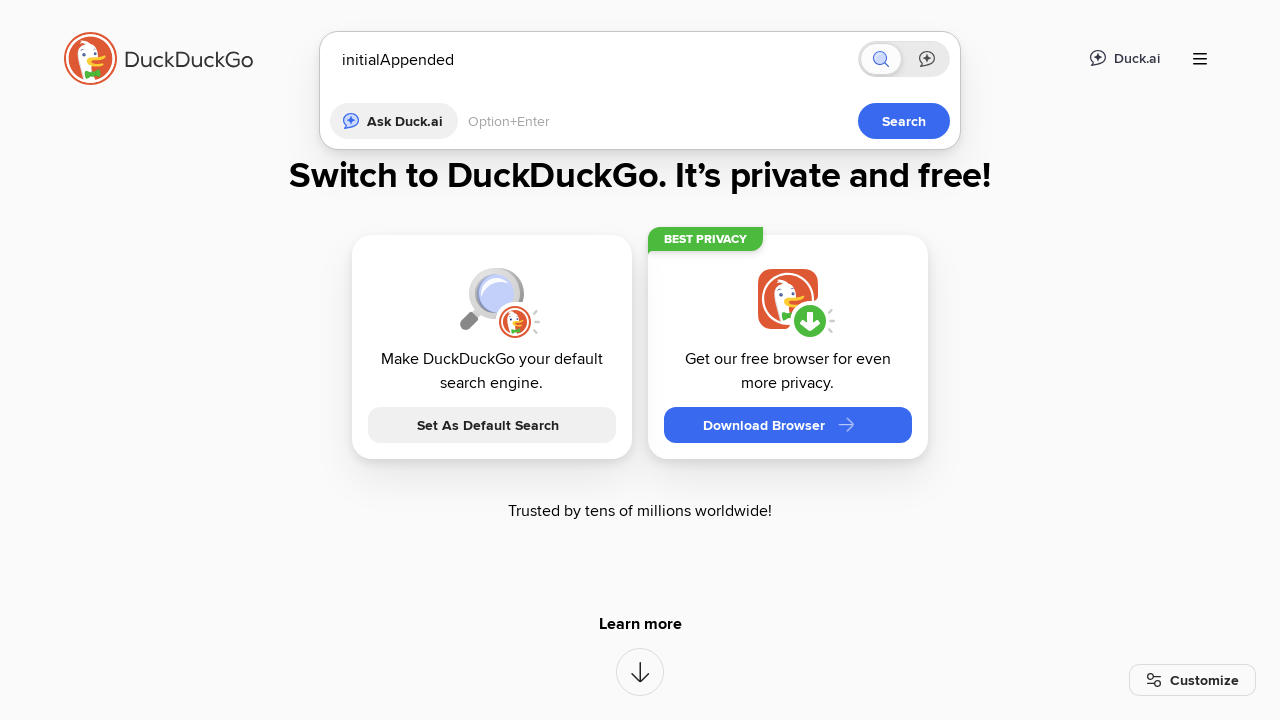